Tests double-click functionality by clearing an input field, entering text, and double-clicking a copy button to duplicate the text

Starting URL: https://testautomationpractice.blogspot.com/

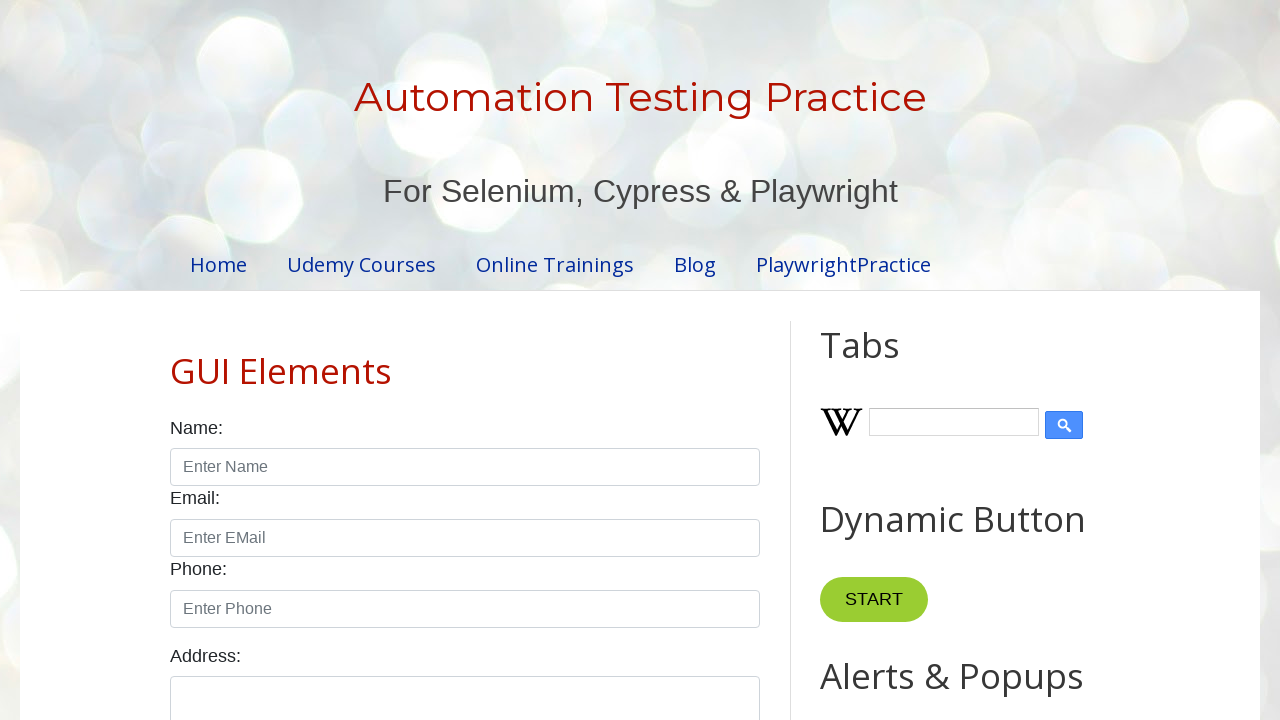

Cleared the first input field on #field1
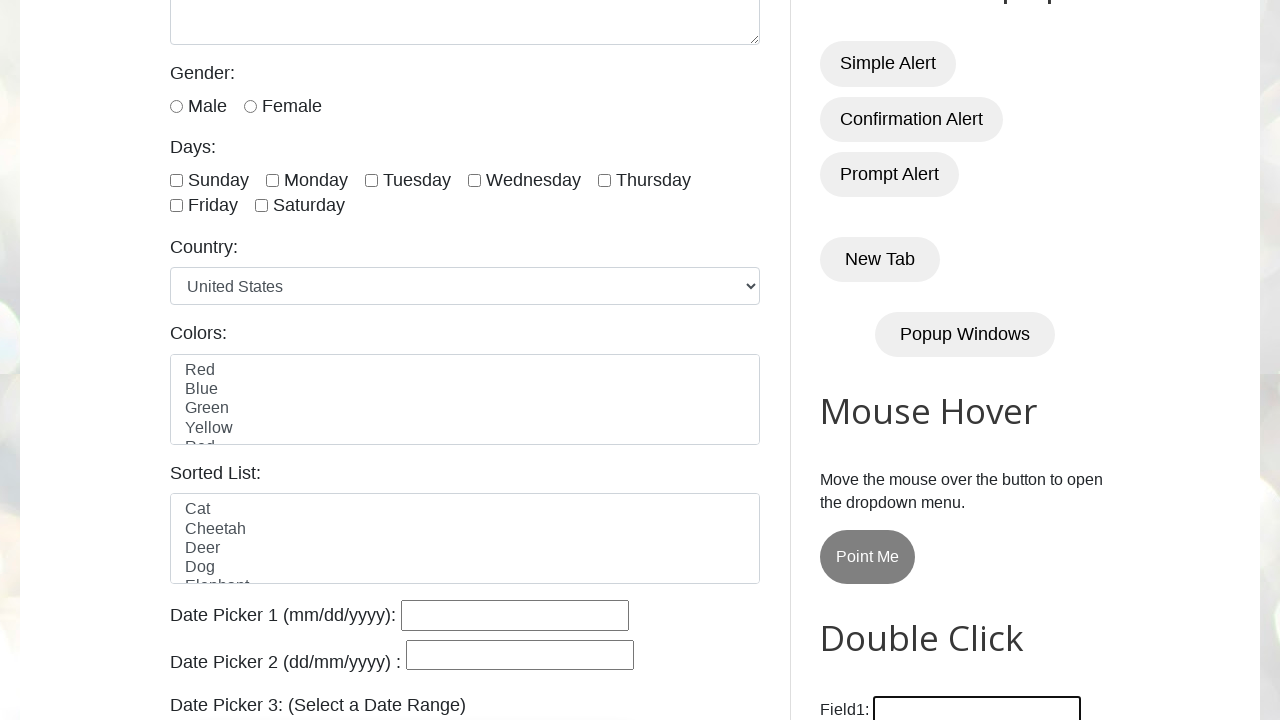

Entered 'selenium' text in the first input field on #field1
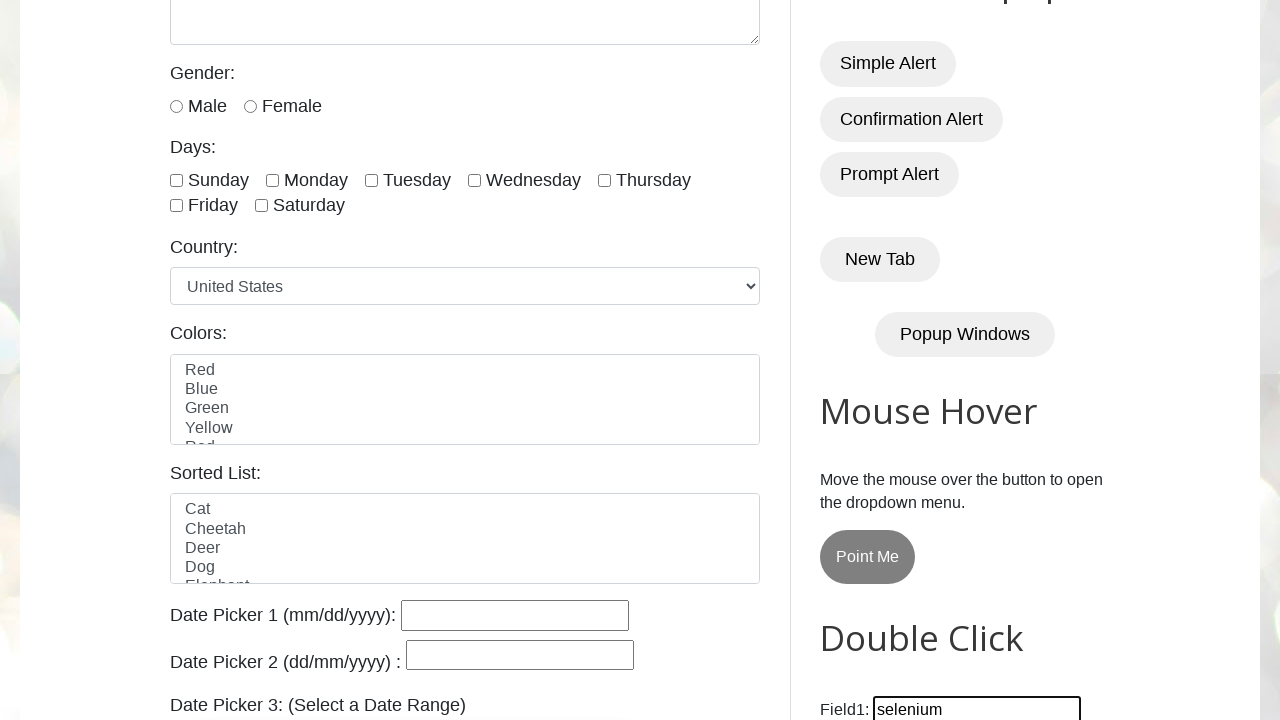

Double-clicked the Copy Text button to duplicate the text at (885, 360) on xpath=//button[text() = 'Copy Text']
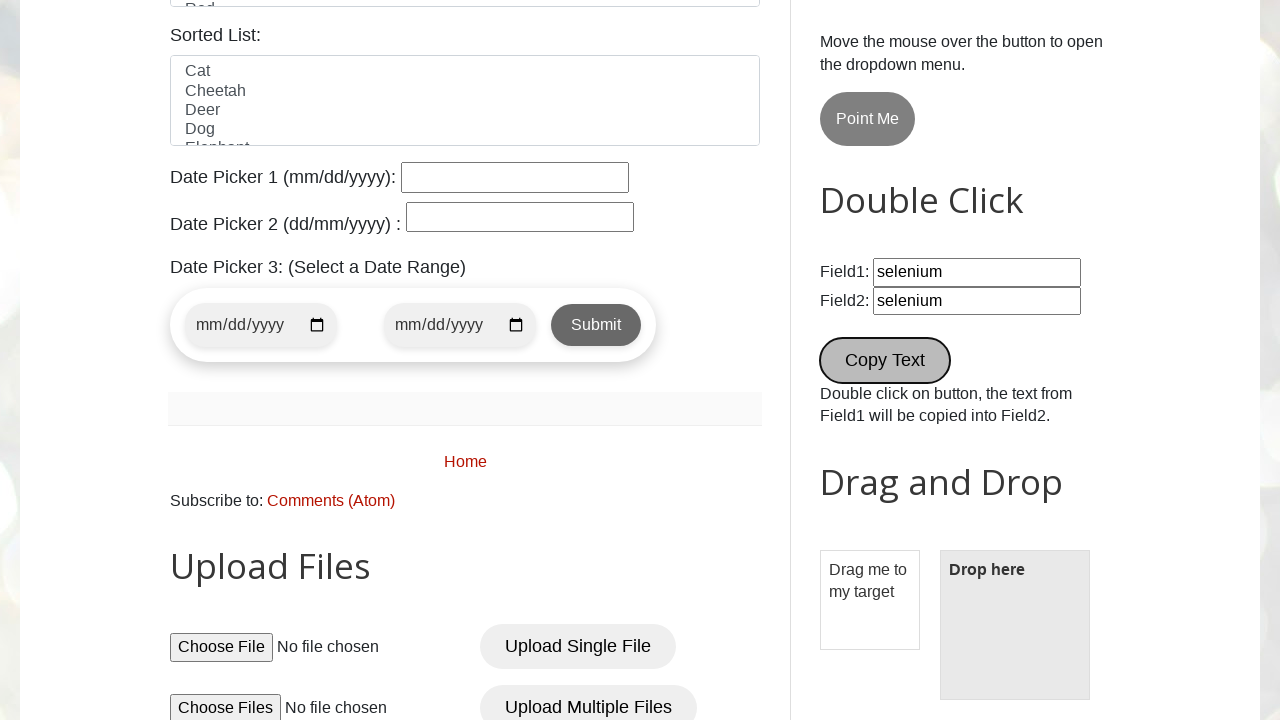

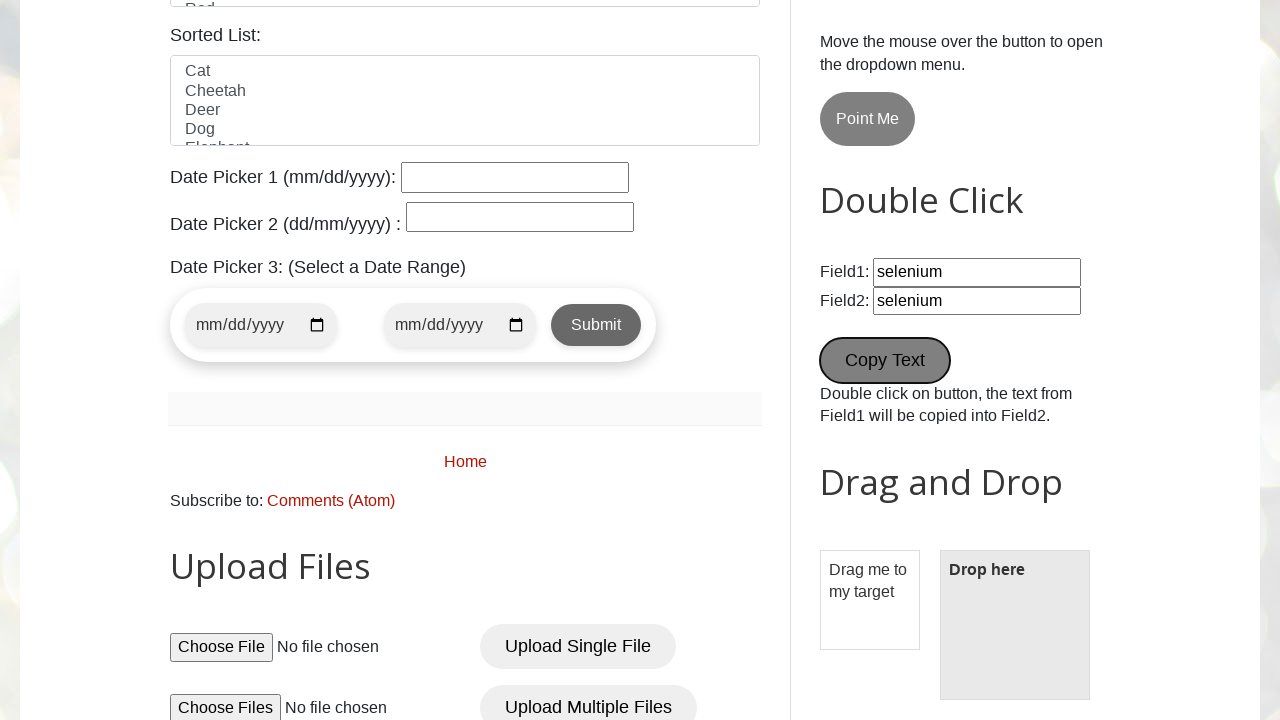